Tests dropdown functionality on The Internet demo site by navigating to the dropdown page and selecting options using different selection methods (by index, by visible text, and by value).

Starting URL: https://the-internet.herokuapp.com/

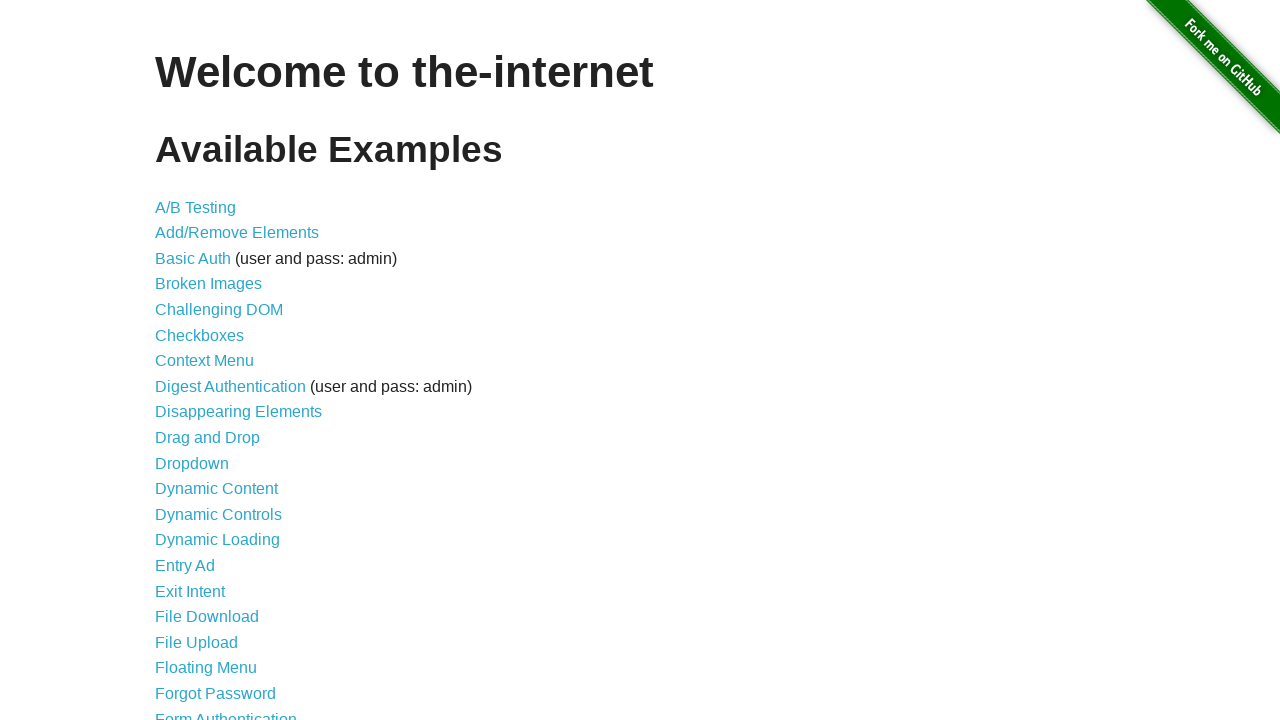

Clicked on Dropdown link to navigate to dropdown page at (192, 463) on text=Dropdown
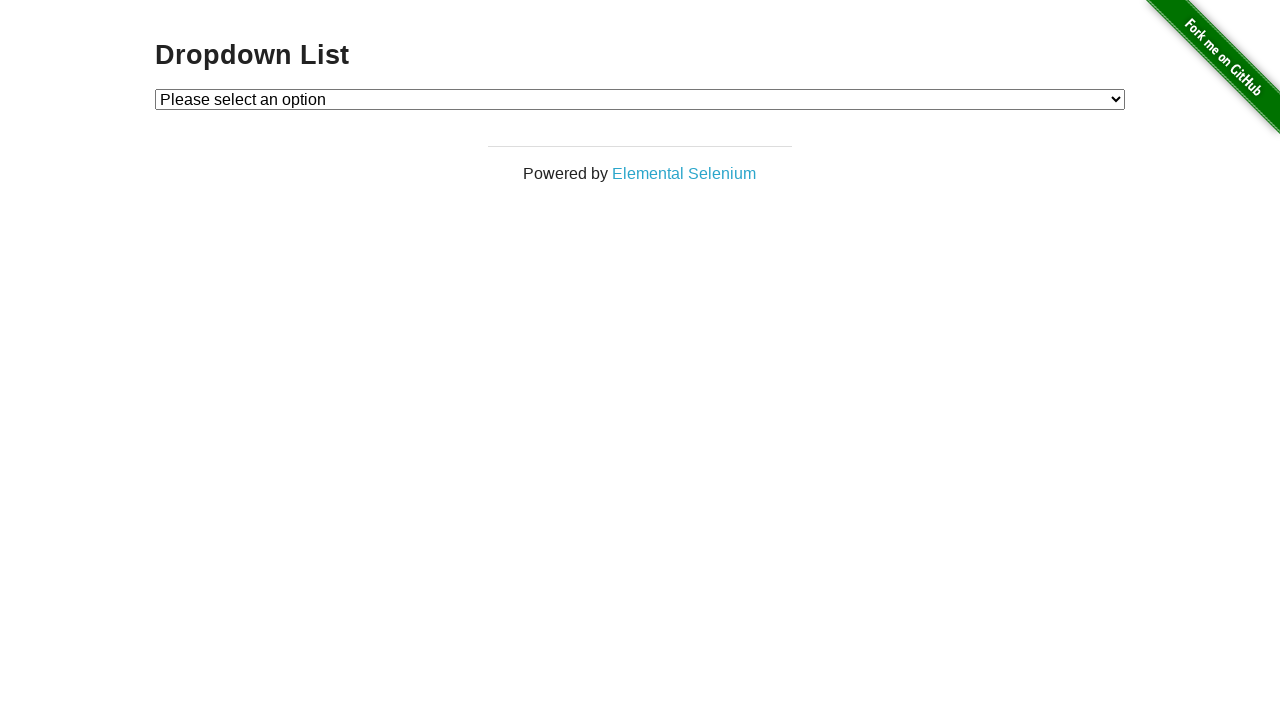

Dropdown element is visible
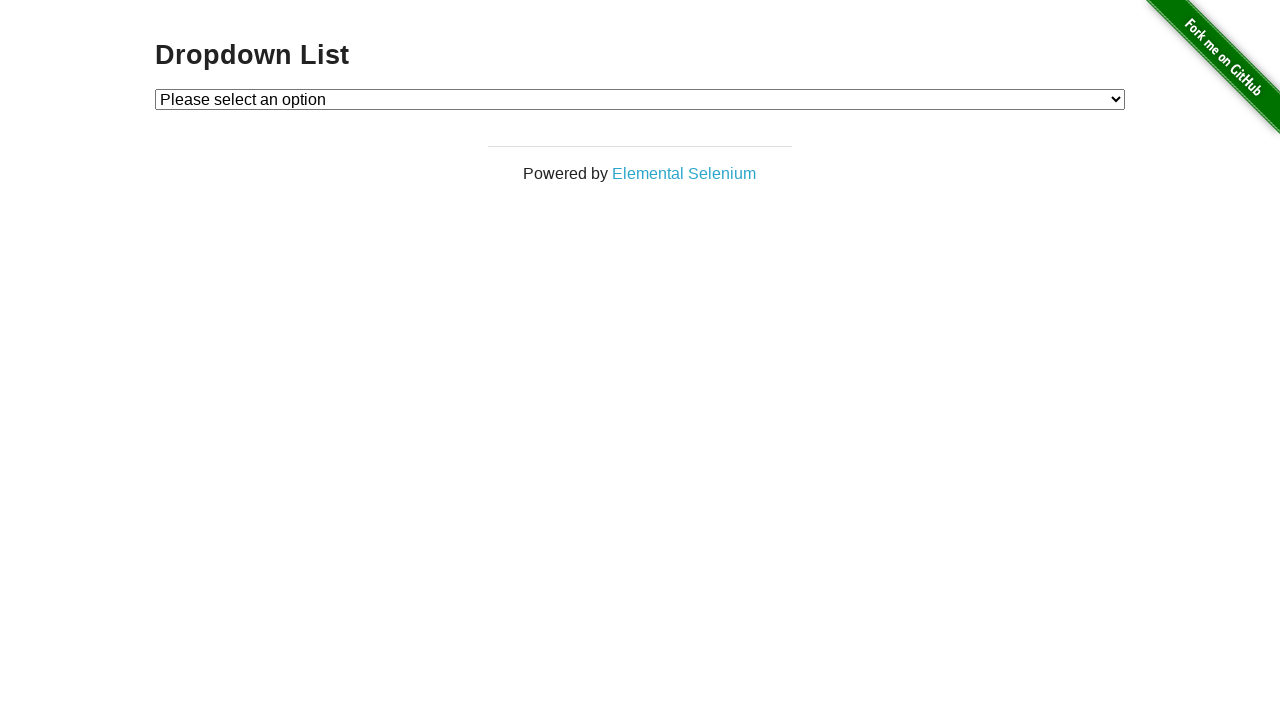

Selected dropdown option by index 1 on #dropdown
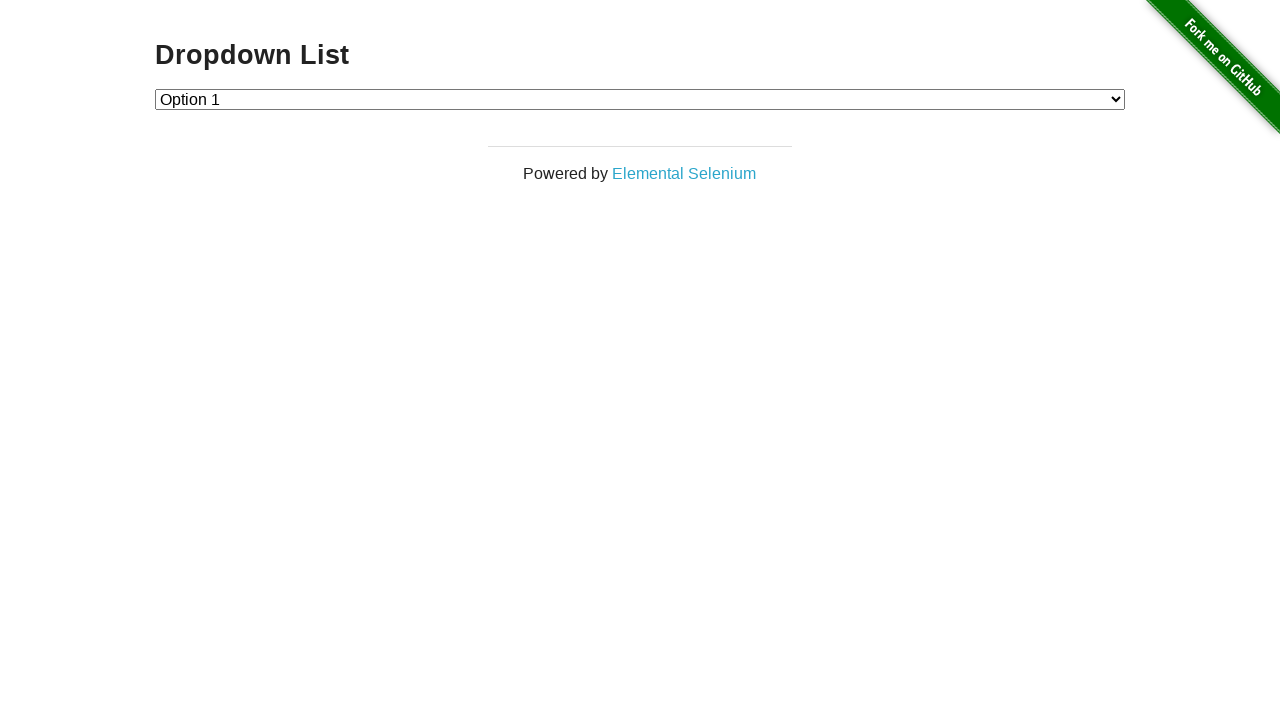

Selected dropdown option by visible text 'Option 2' on #dropdown
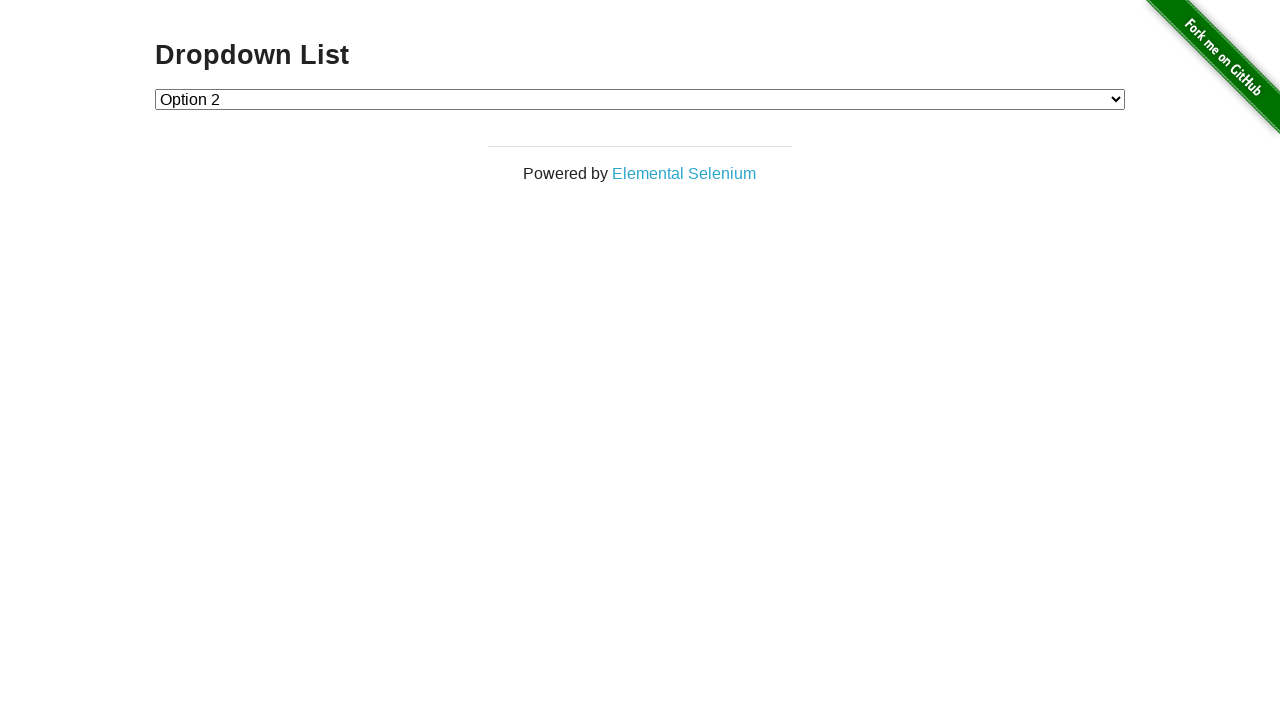

Selected dropdown option by value '1' (Option 1) on #dropdown
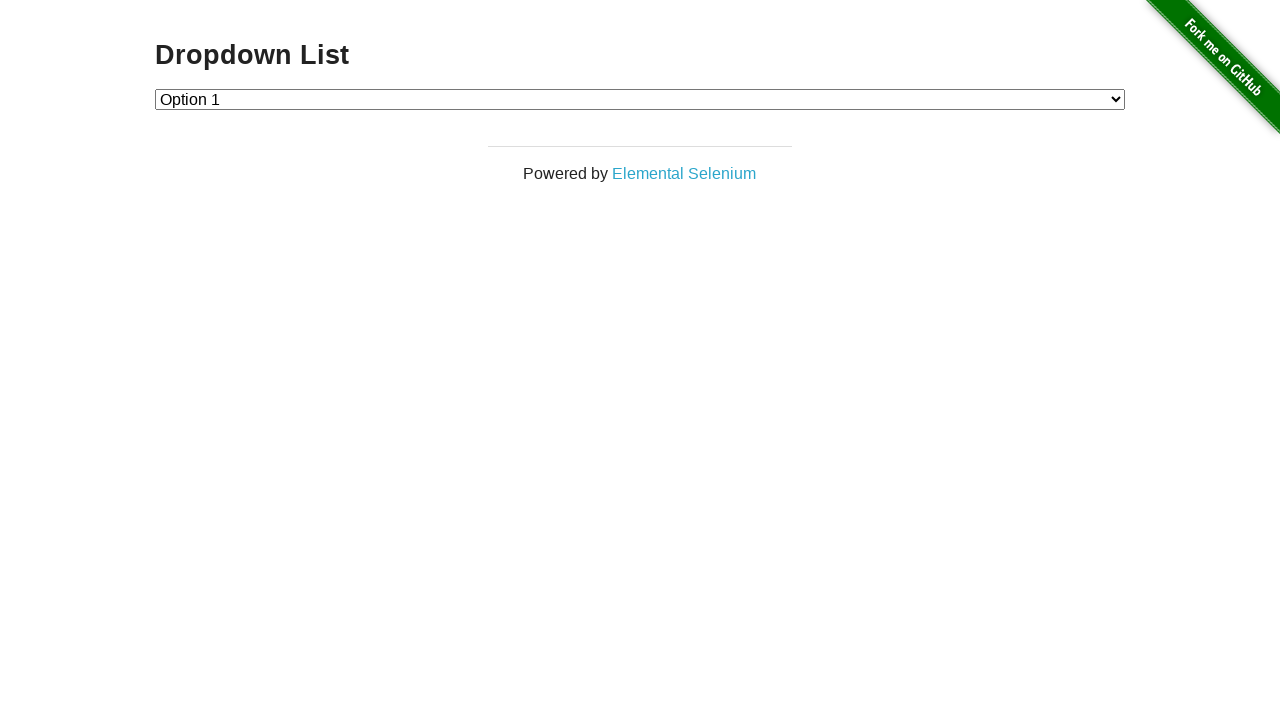

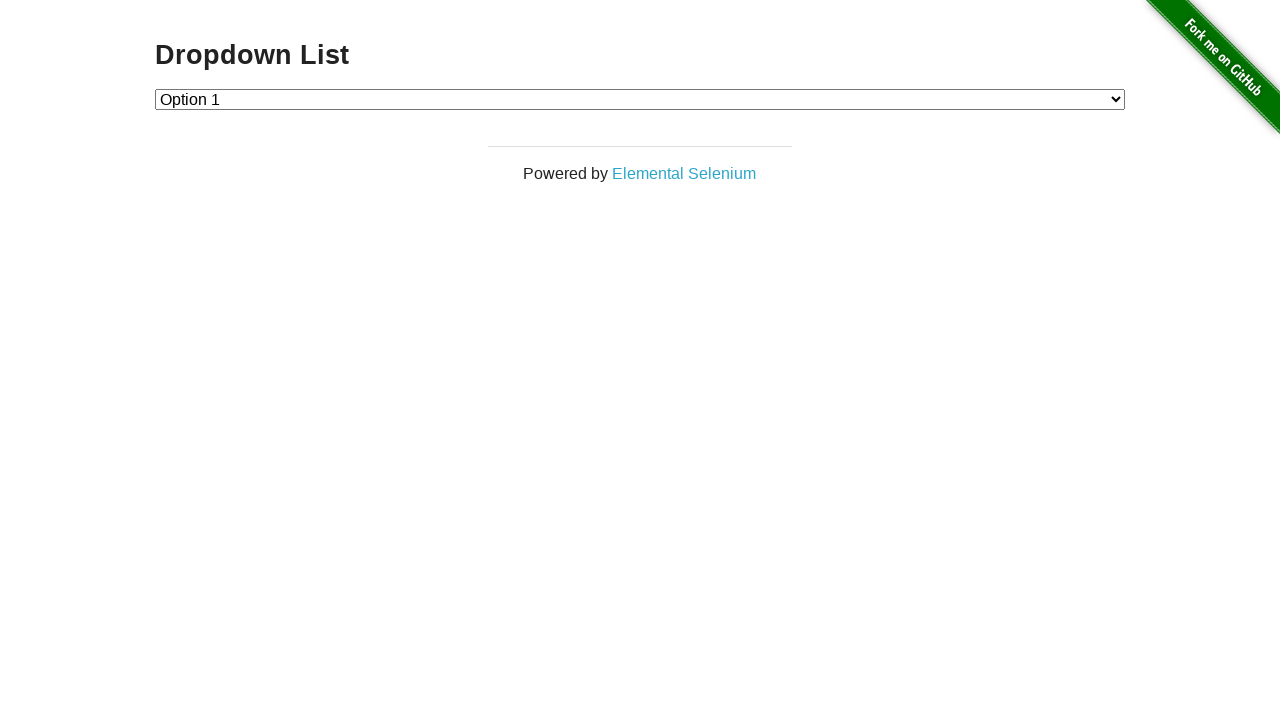